Tests handling of JavaScript prompt alert by entering text and accepting the prompt

Starting URL: https://the-internet.herokuapp.com/javascript_alerts

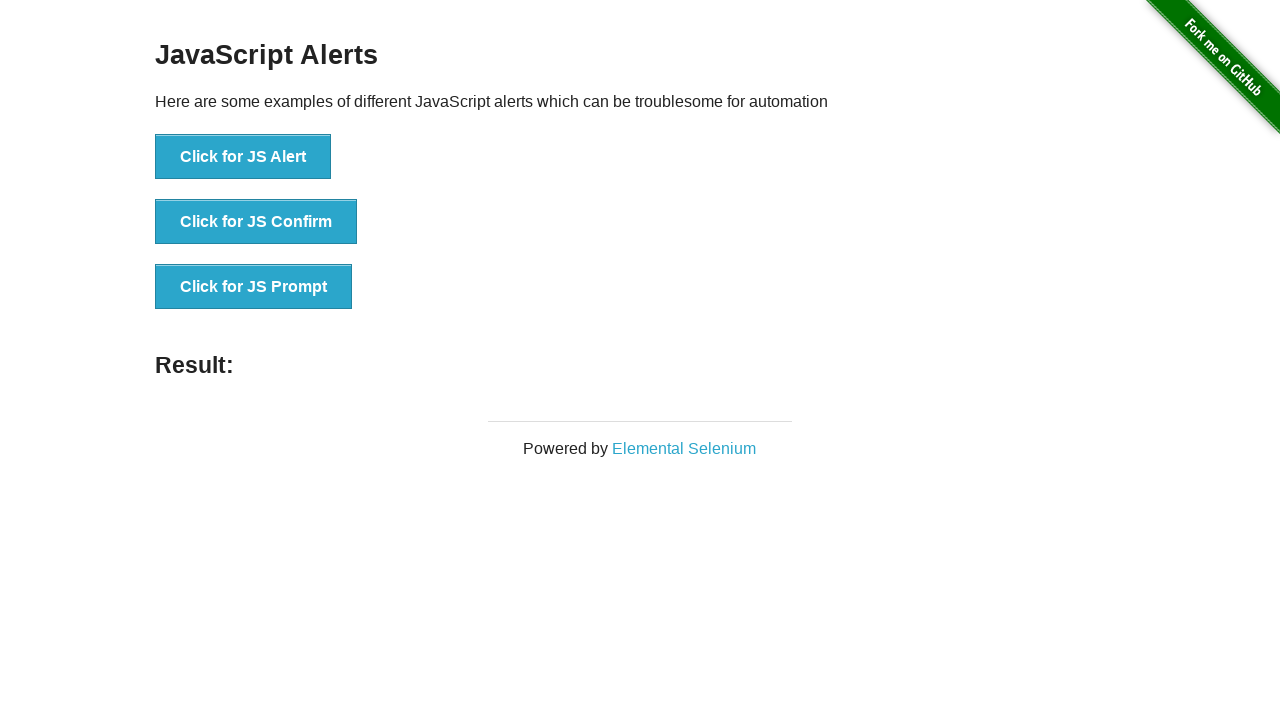

Set up dialog handler to accept prompt with text 'Welcome'
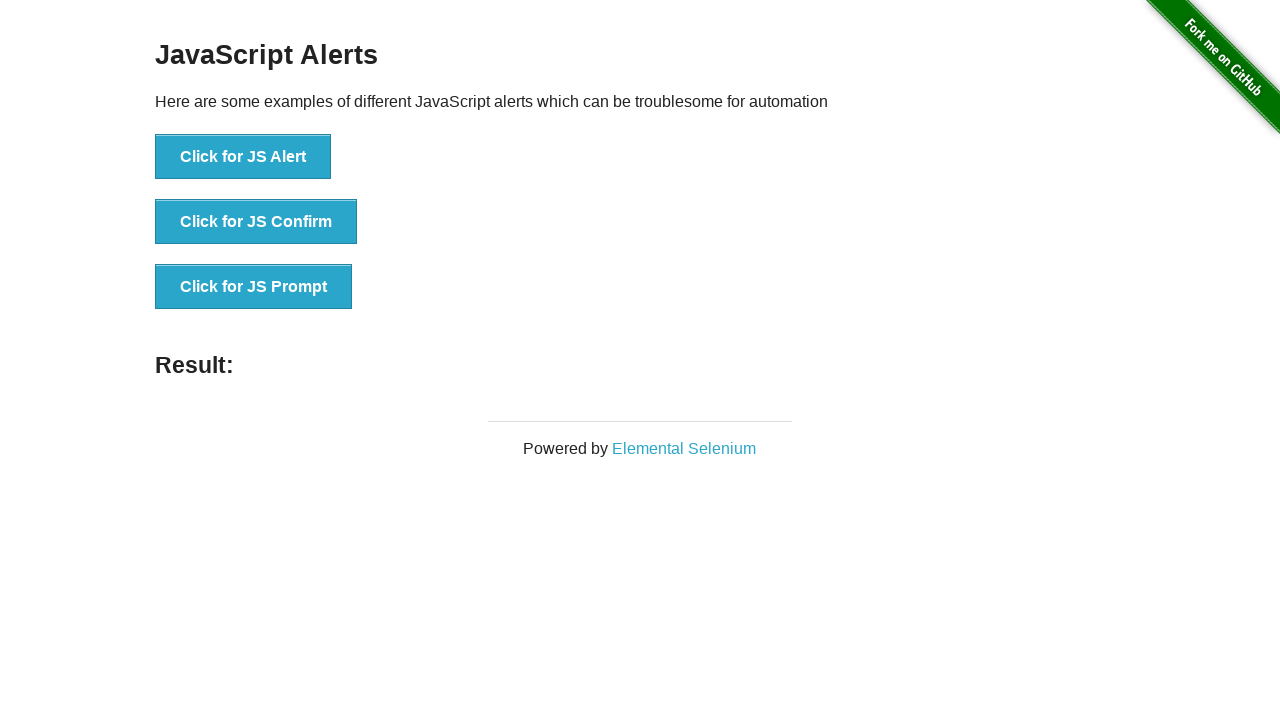

Clicked button to trigger JavaScript prompt alert at (254, 287) on xpath=//button[normalize-space()='Click for JS Prompt']
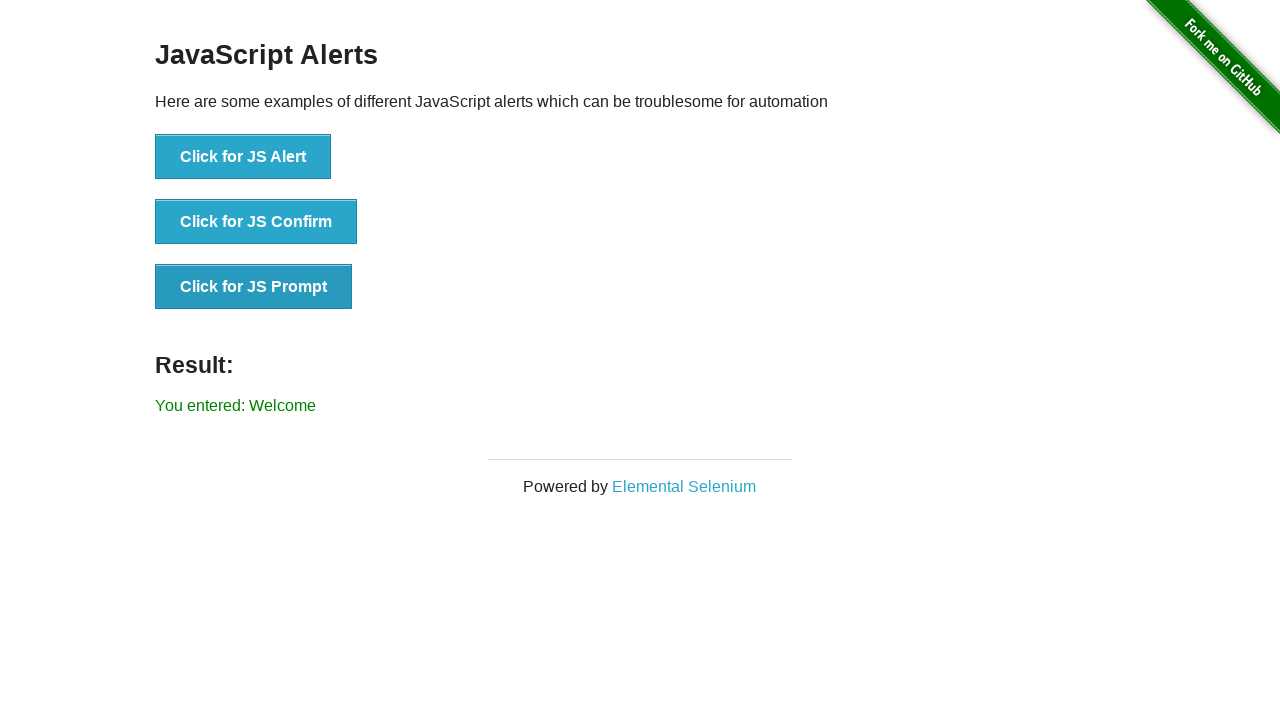

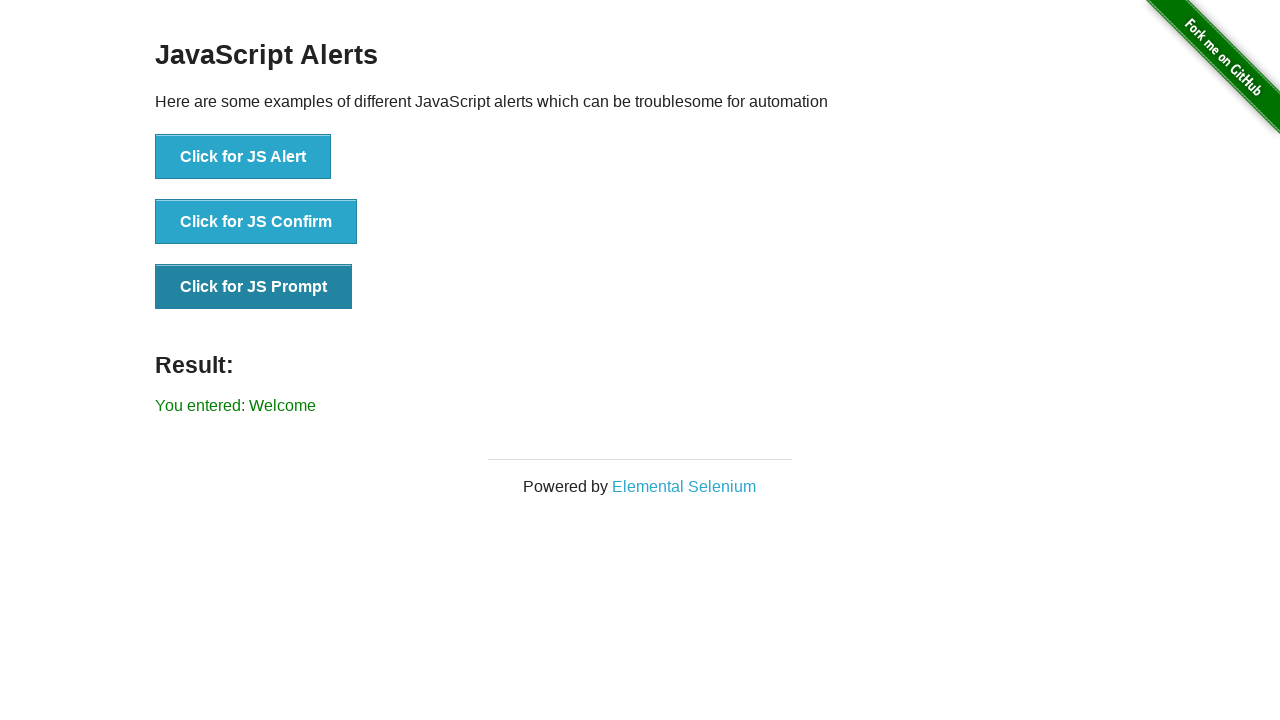